Tests alert handling and window navigation including alert and confirm dialogs

Starting URL: http://qaclickacademy.com/practice.php

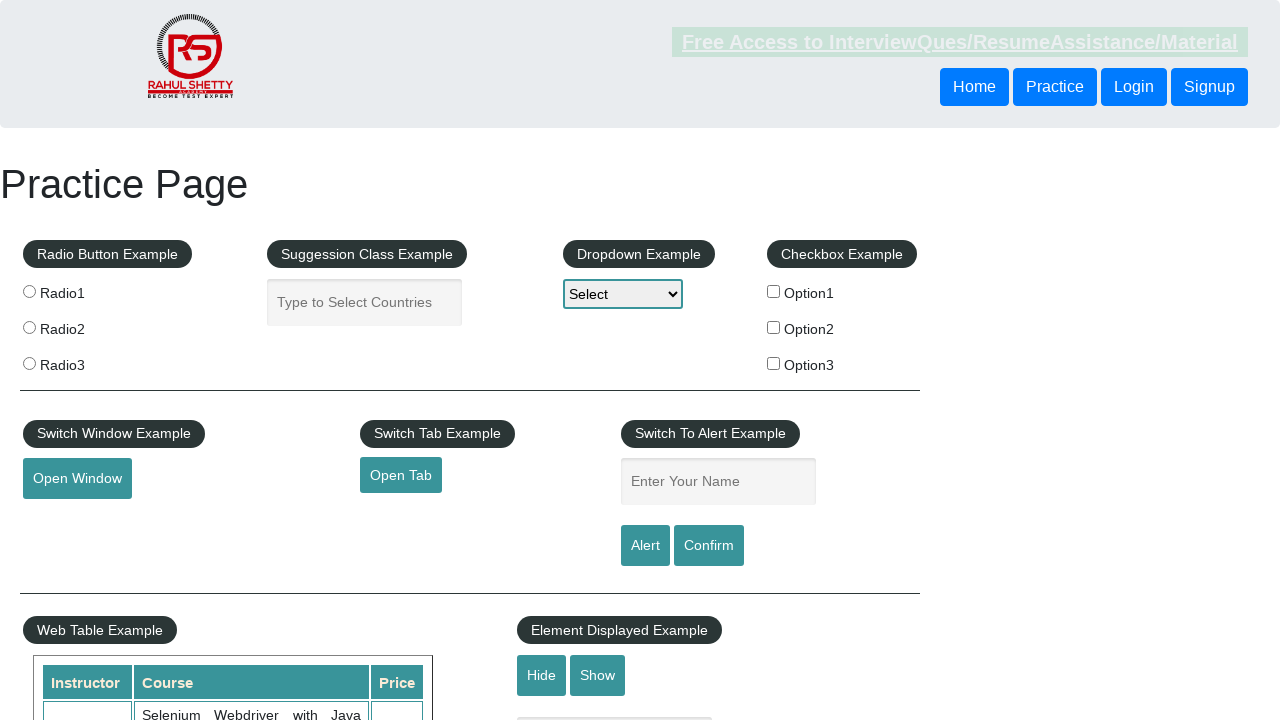

Waited 3 seconds for page to load
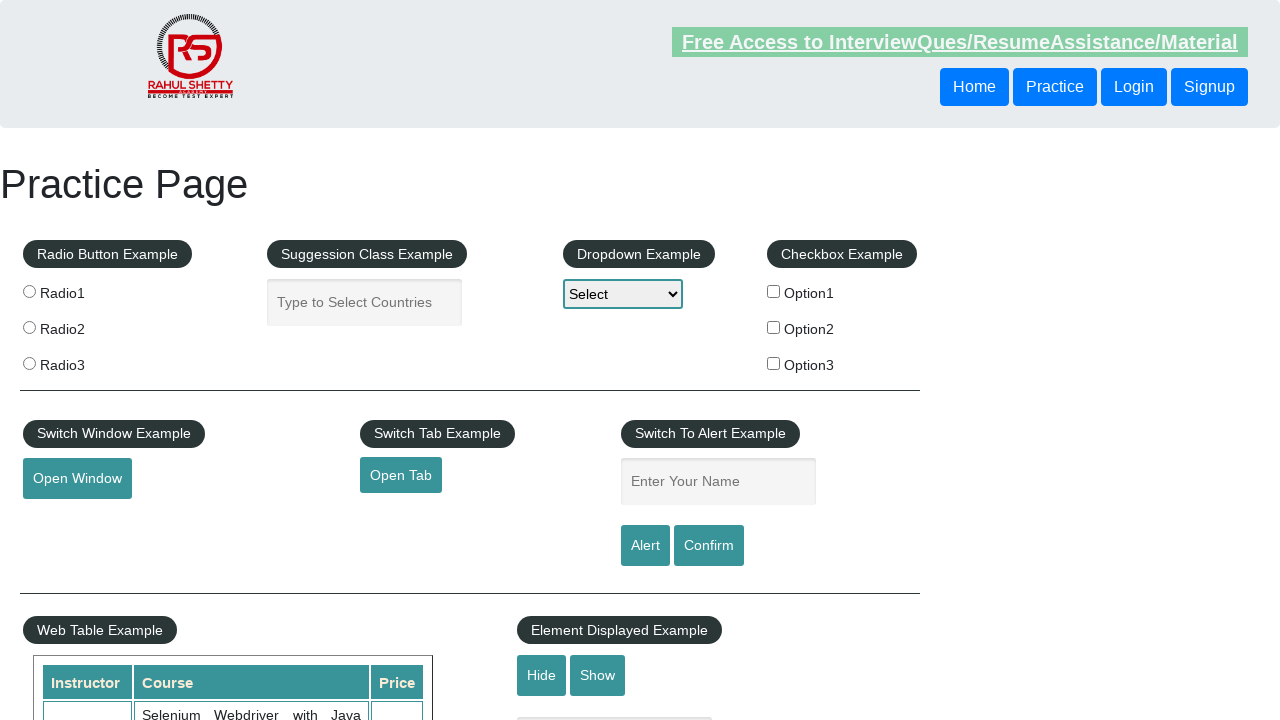

Set up dialog handler to accept alerts
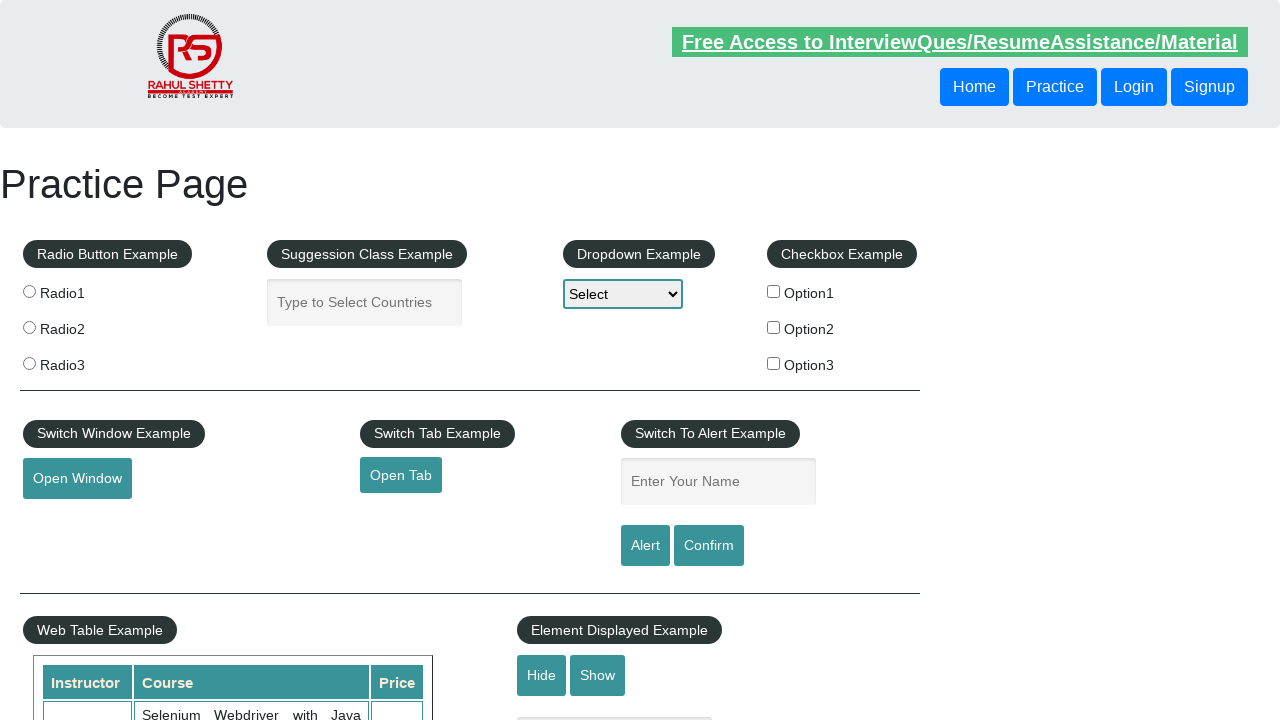

Clicked alert button to trigger alert dialog at (645, 546) on #alertbtn
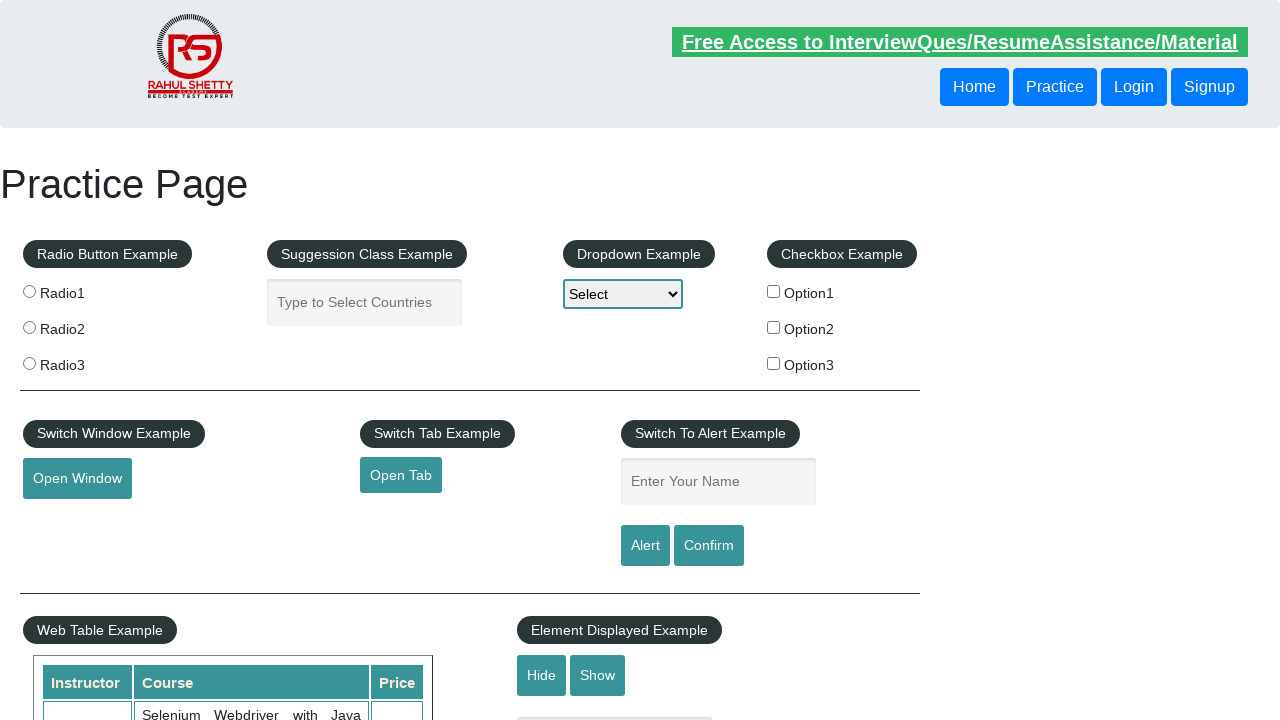

Clicked confirm button to trigger confirm dialog at (709, 546) on [value="Confirm"]
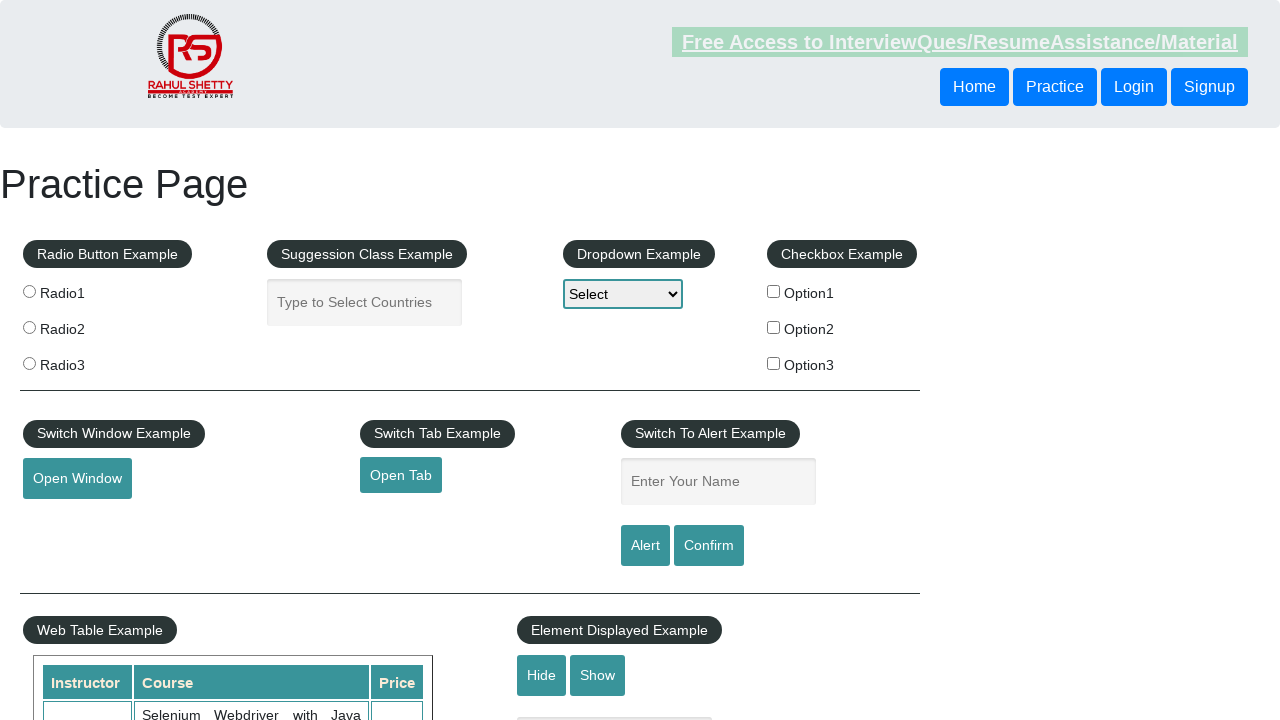

Clicked tab link to open new window at (401, 475) on #opentab
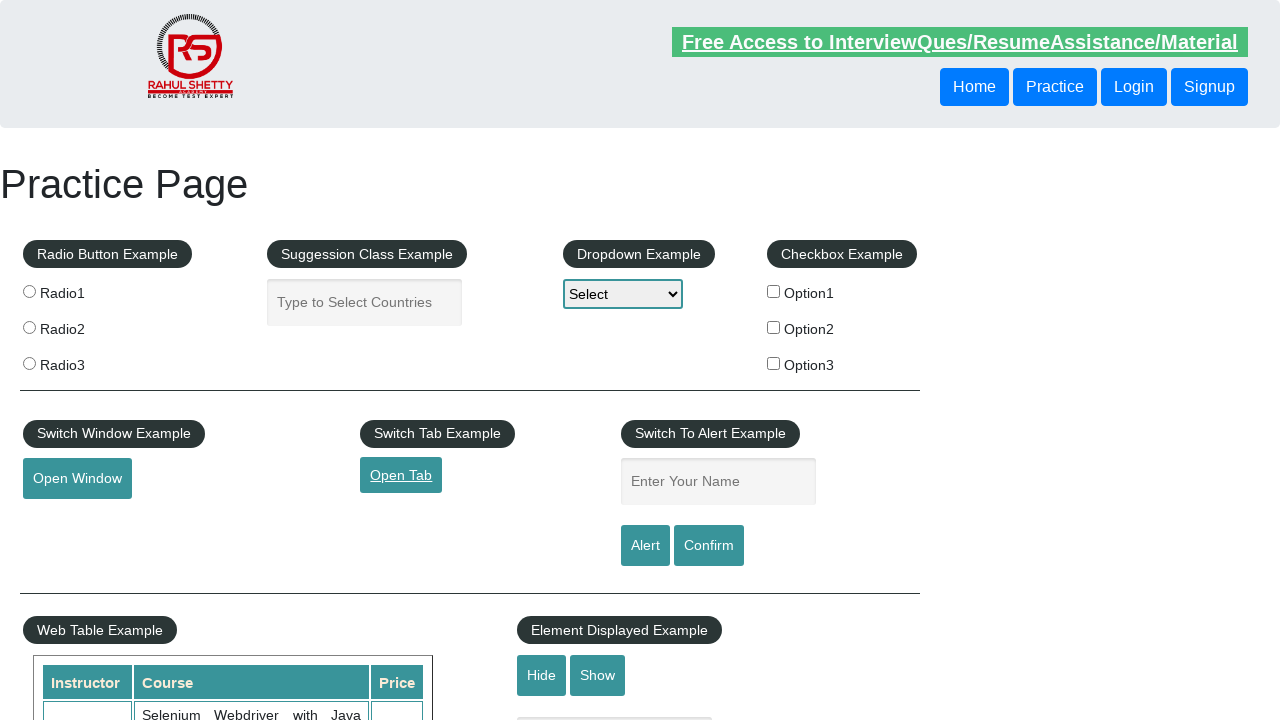

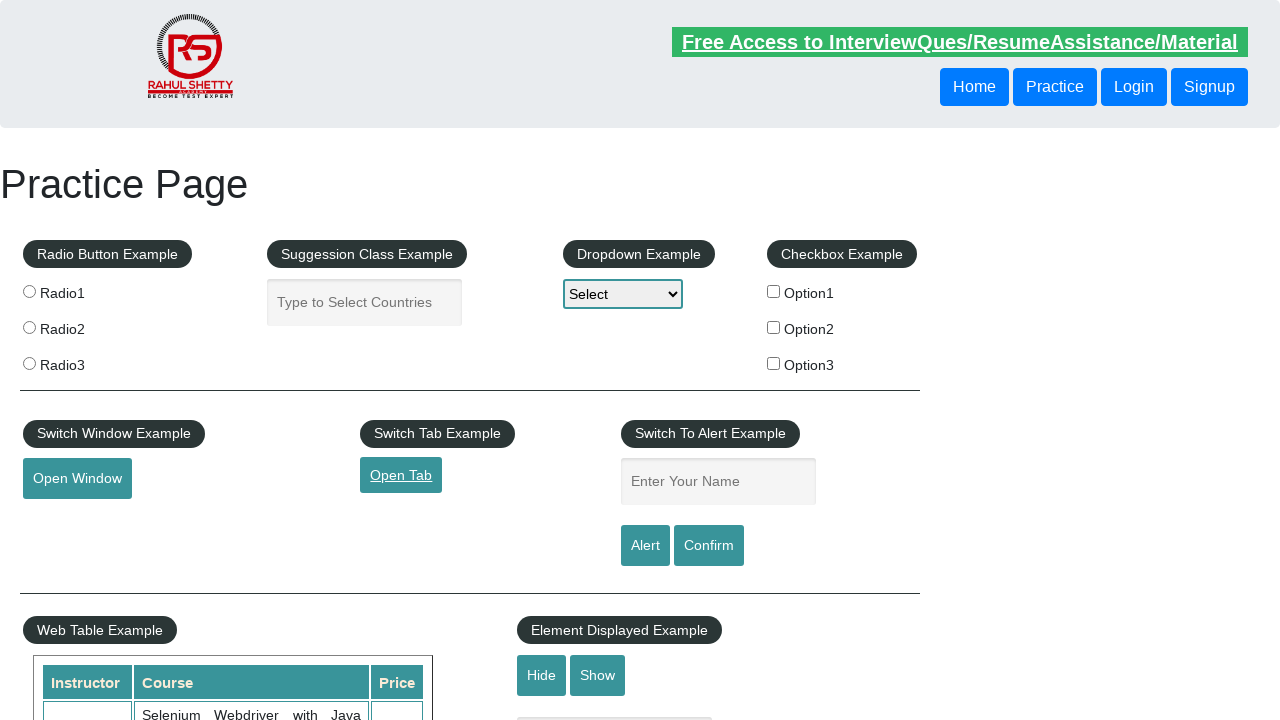